Verifies that the Username label is displayed correctly

Starting URL: https://opensource-demo.orangehrmlive.com/web/index.php/auth/login

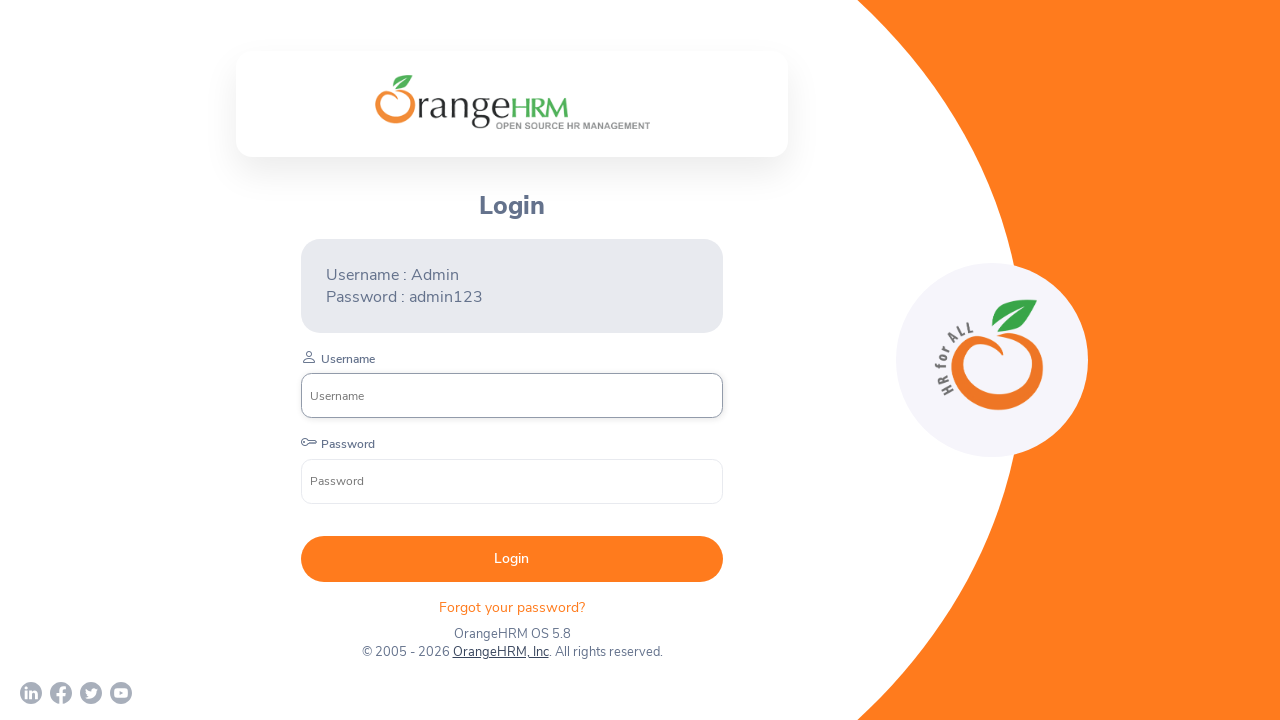

Located Username label element
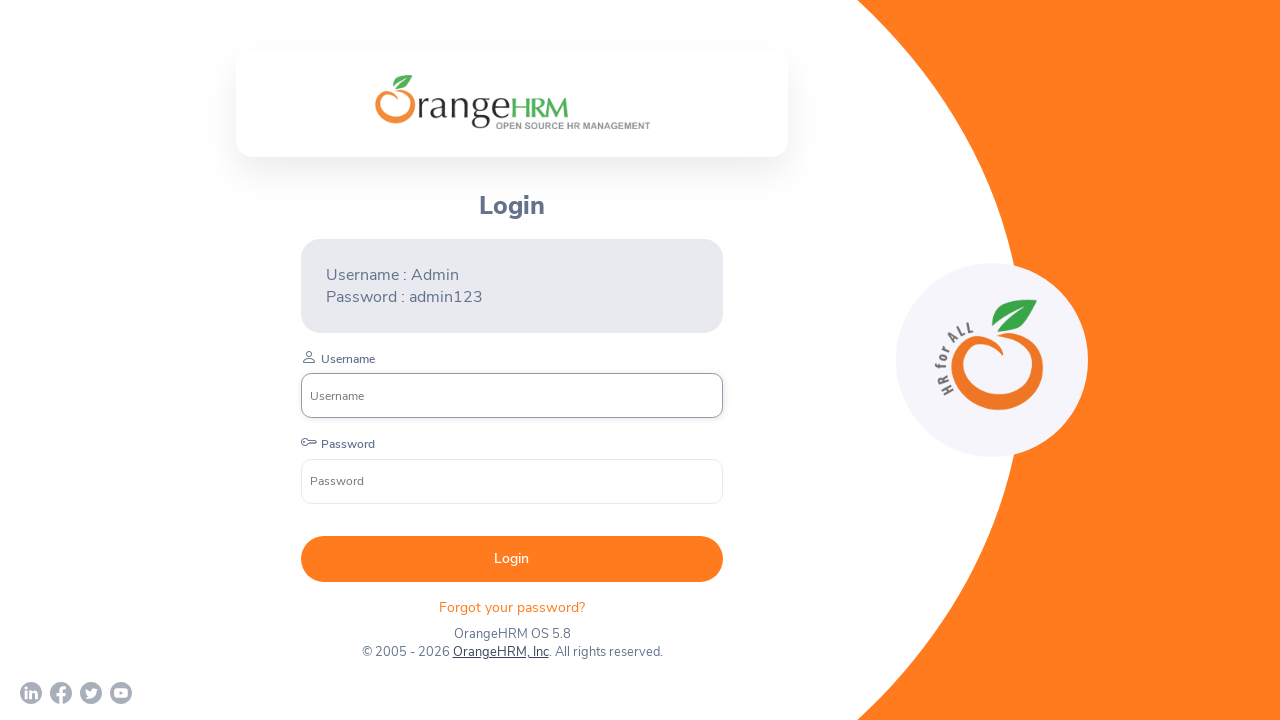

Username label element is visible and ready
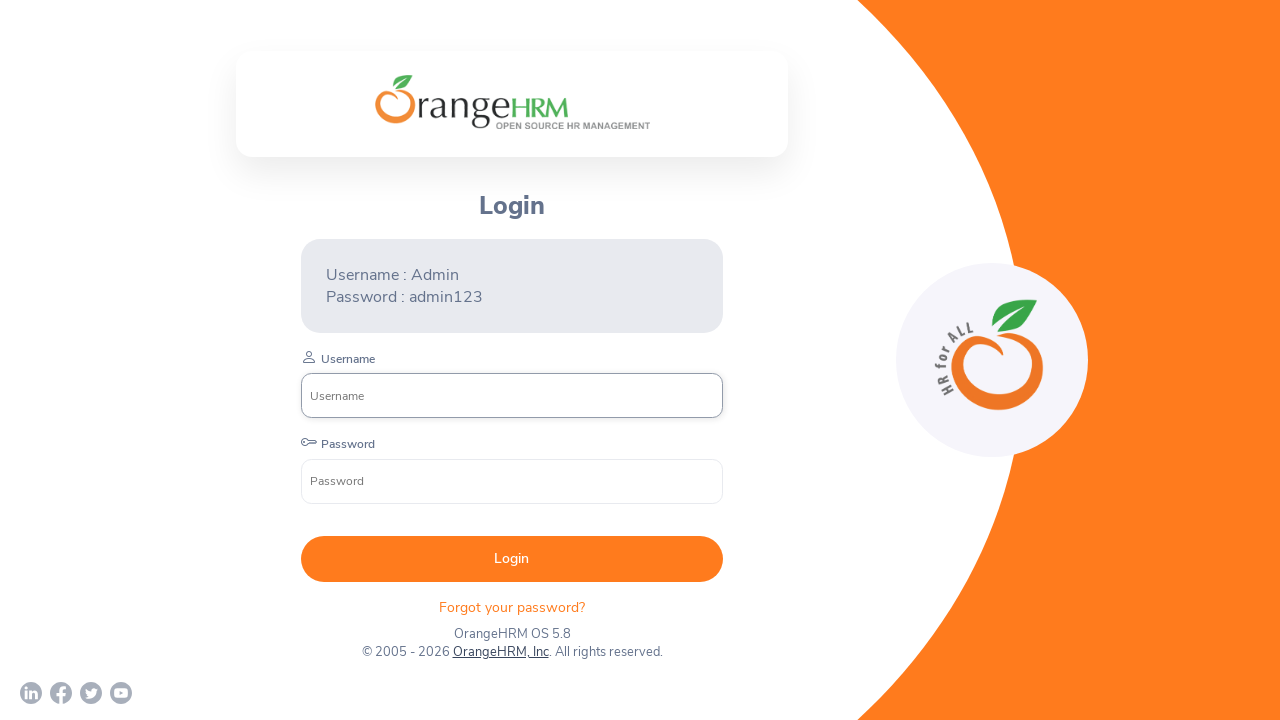

Verified that Username label text content equals 'Username'
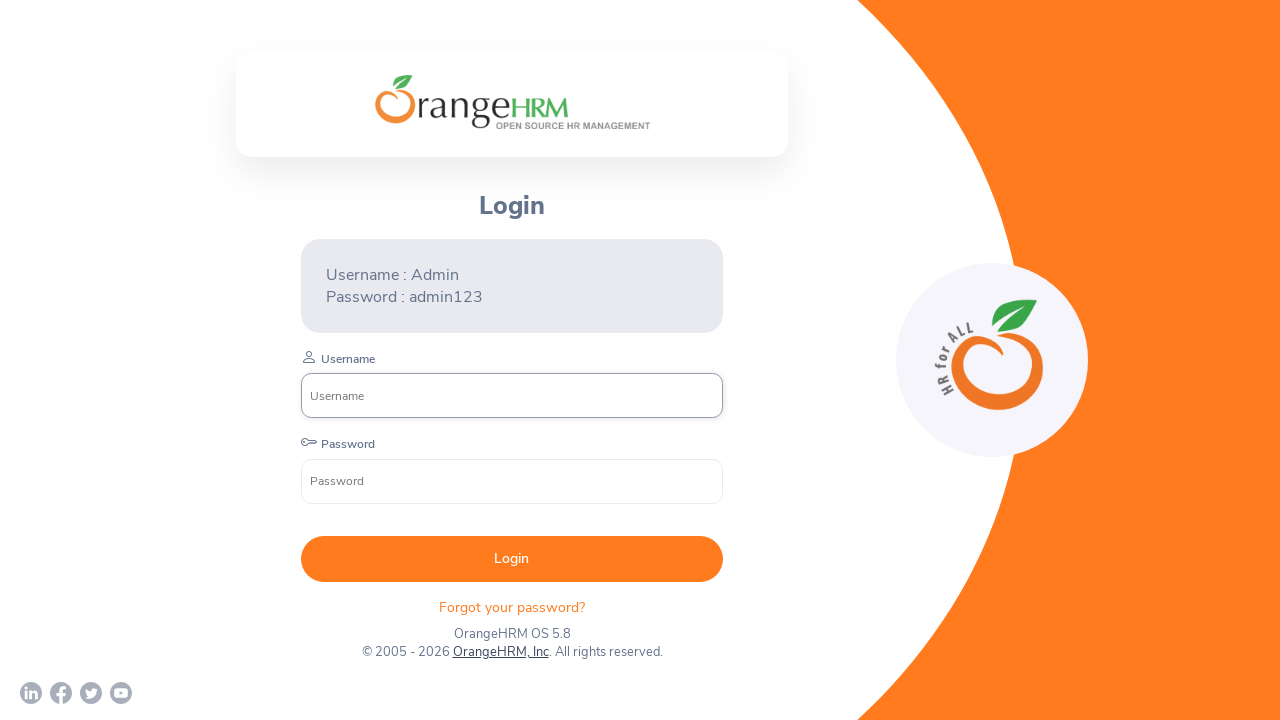

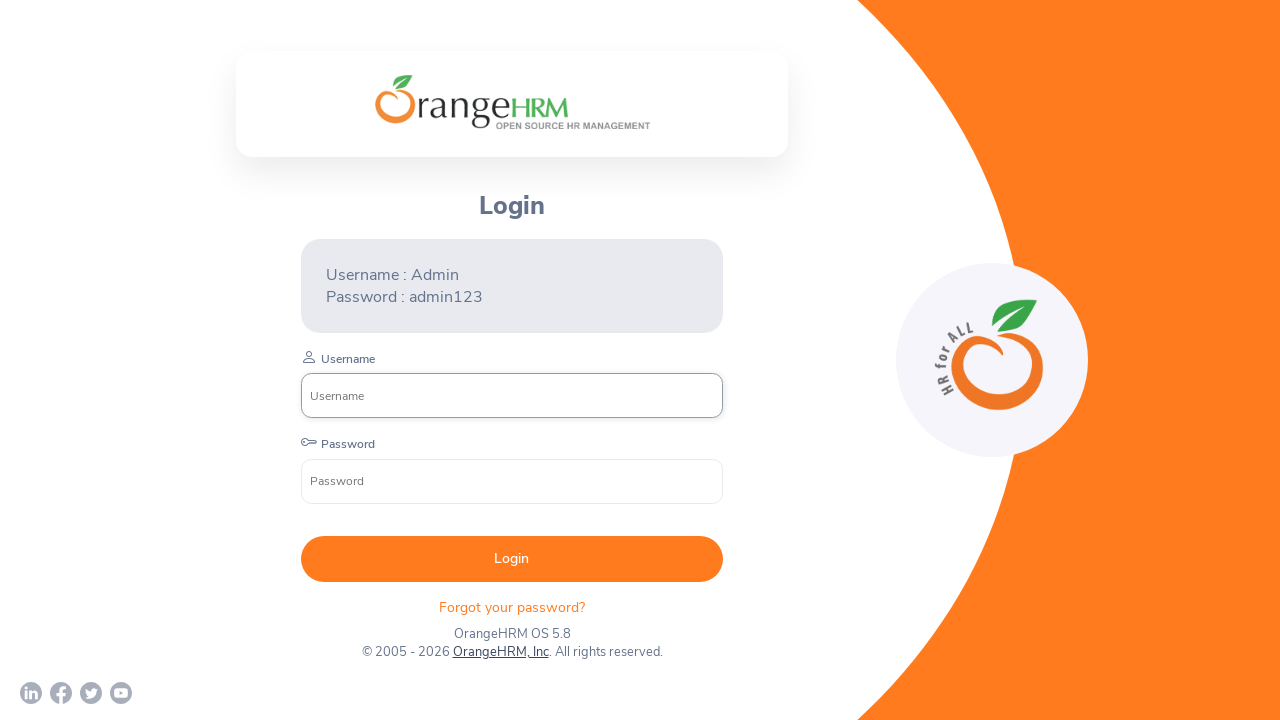